Tests marking individual todo items as complete using their checkboxes

Starting URL: https://demo.playwright.dev/todomvc

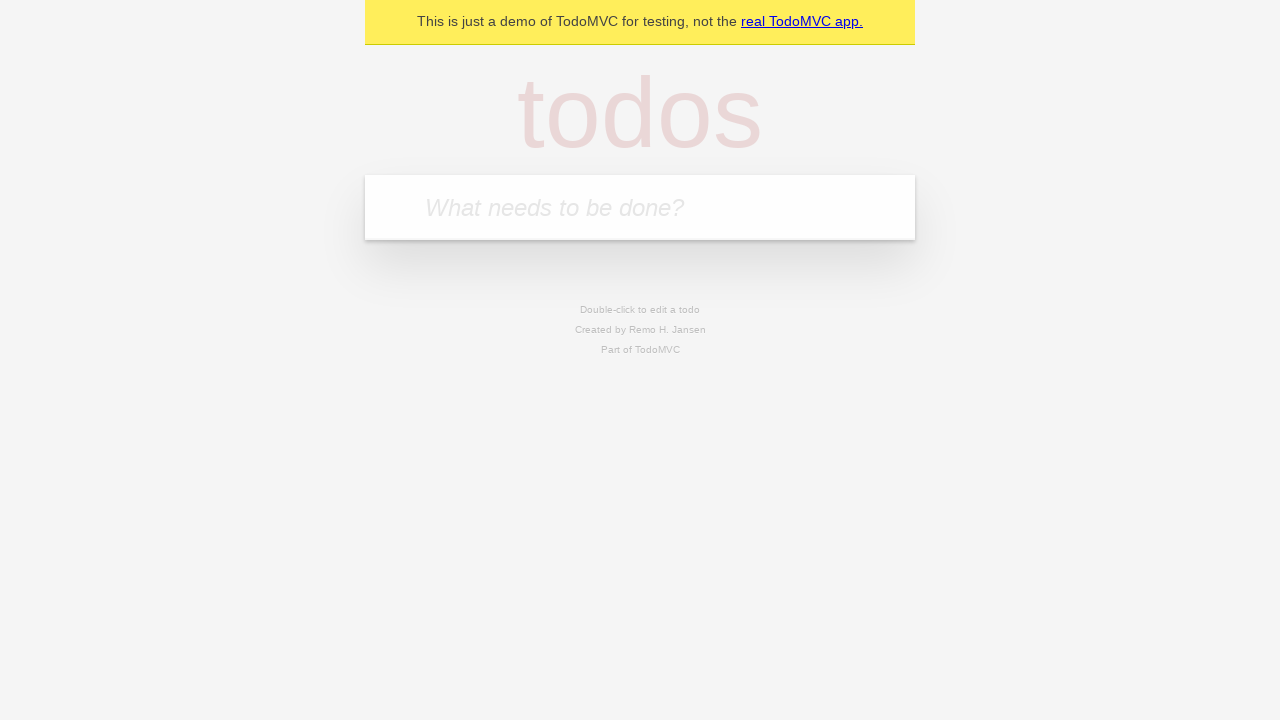

Located the 'What needs to be done?' input field
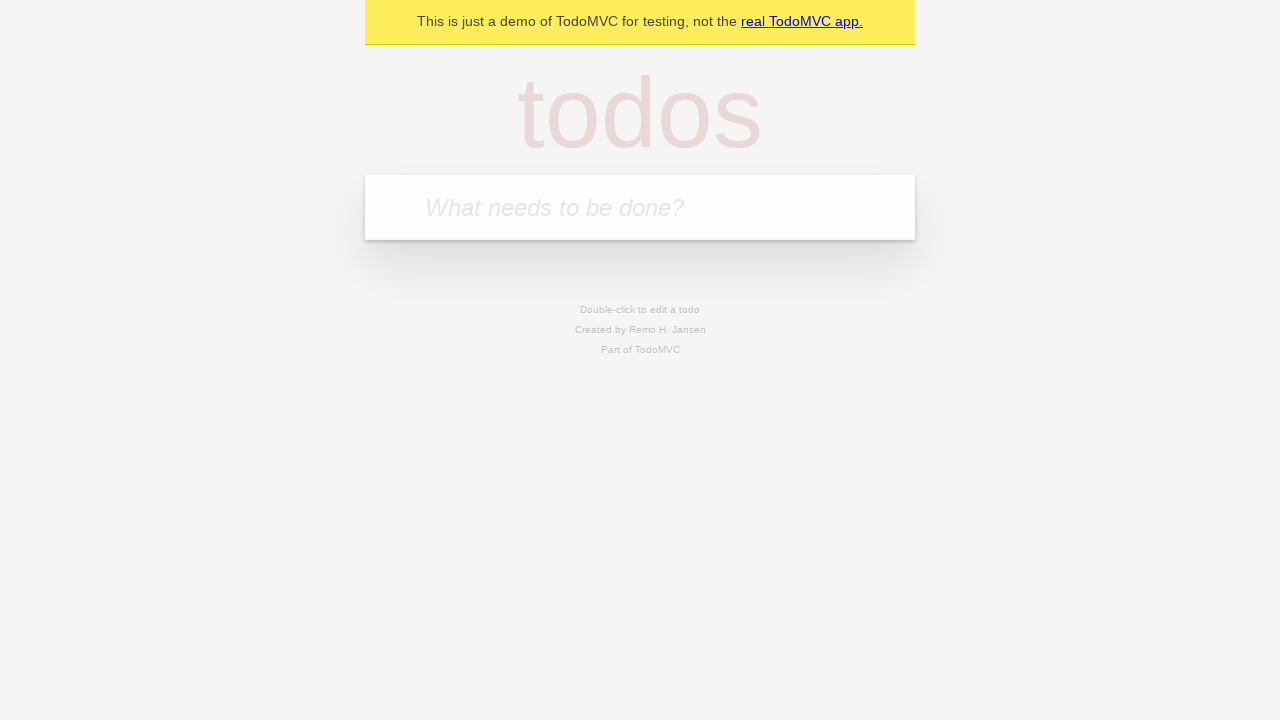

Filled input field with 'buy some cheese' on internal:attr=[placeholder="What needs to be done?"i]
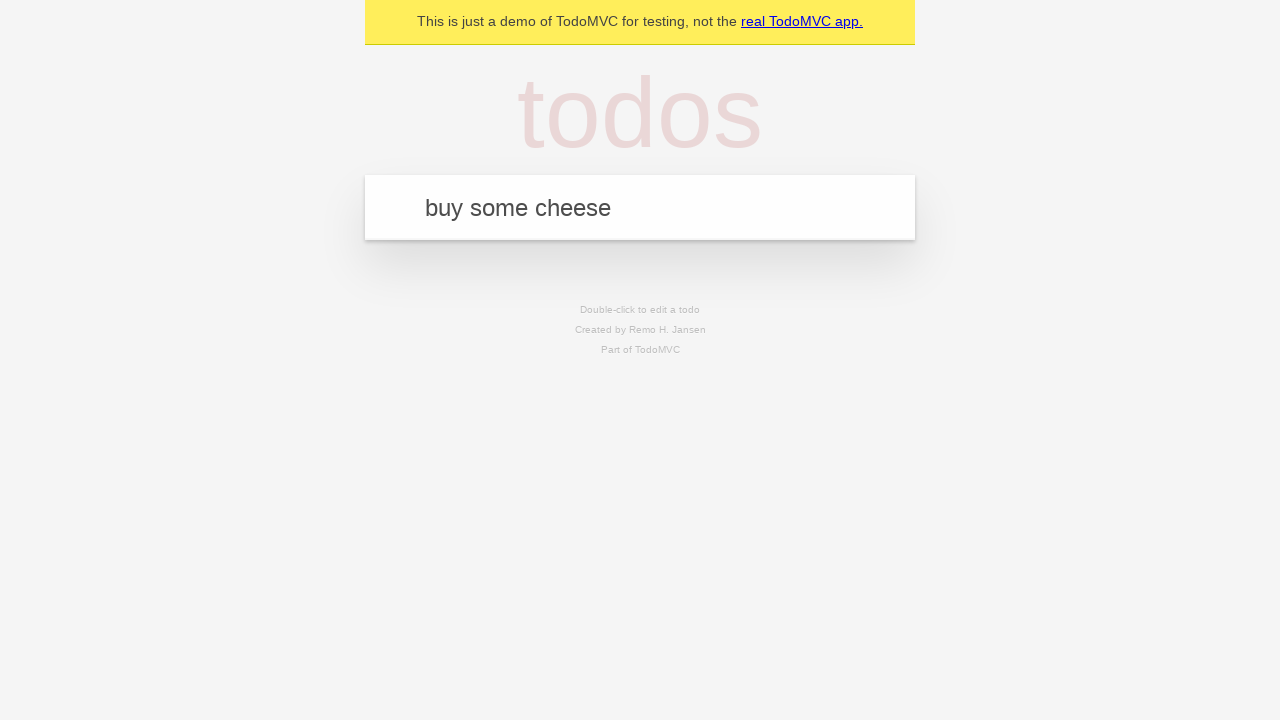

Pressed Enter to create first todo item on internal:attr=[placeholder="What needs to be done?"i]
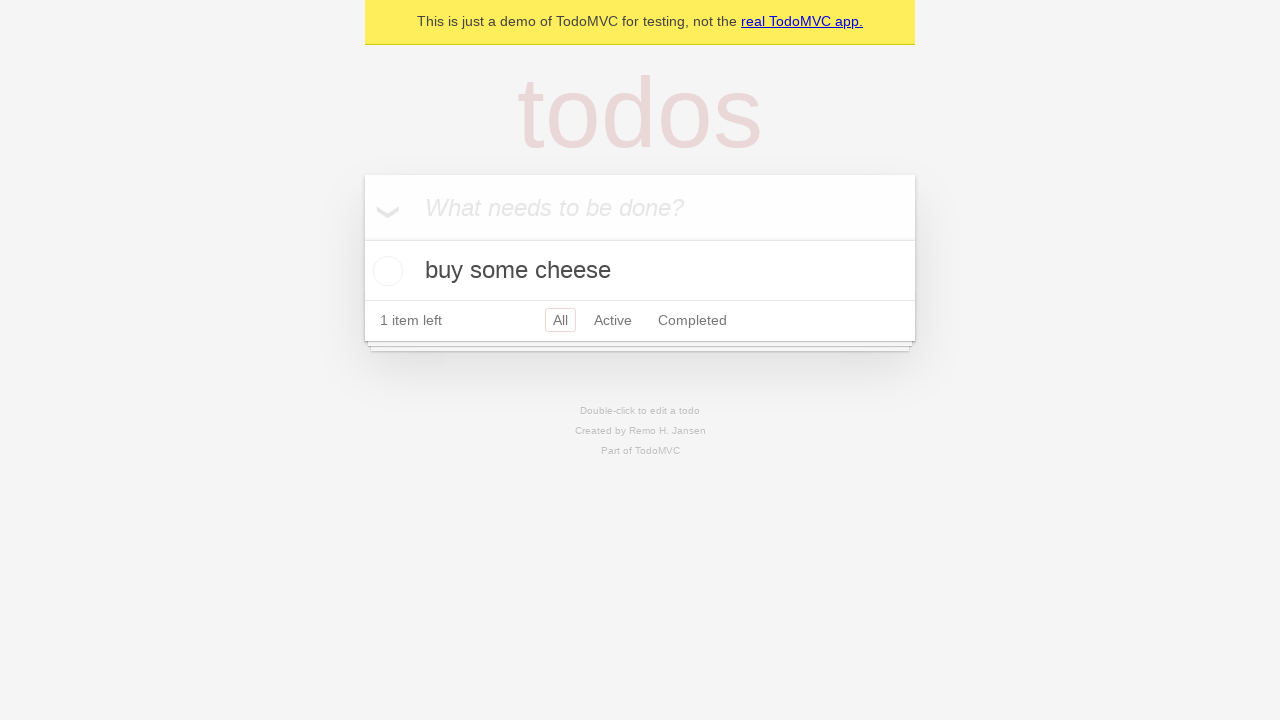

Filled input field with 'feed the cat' on internal:attr=[placeholder="What needs to be done?"i]
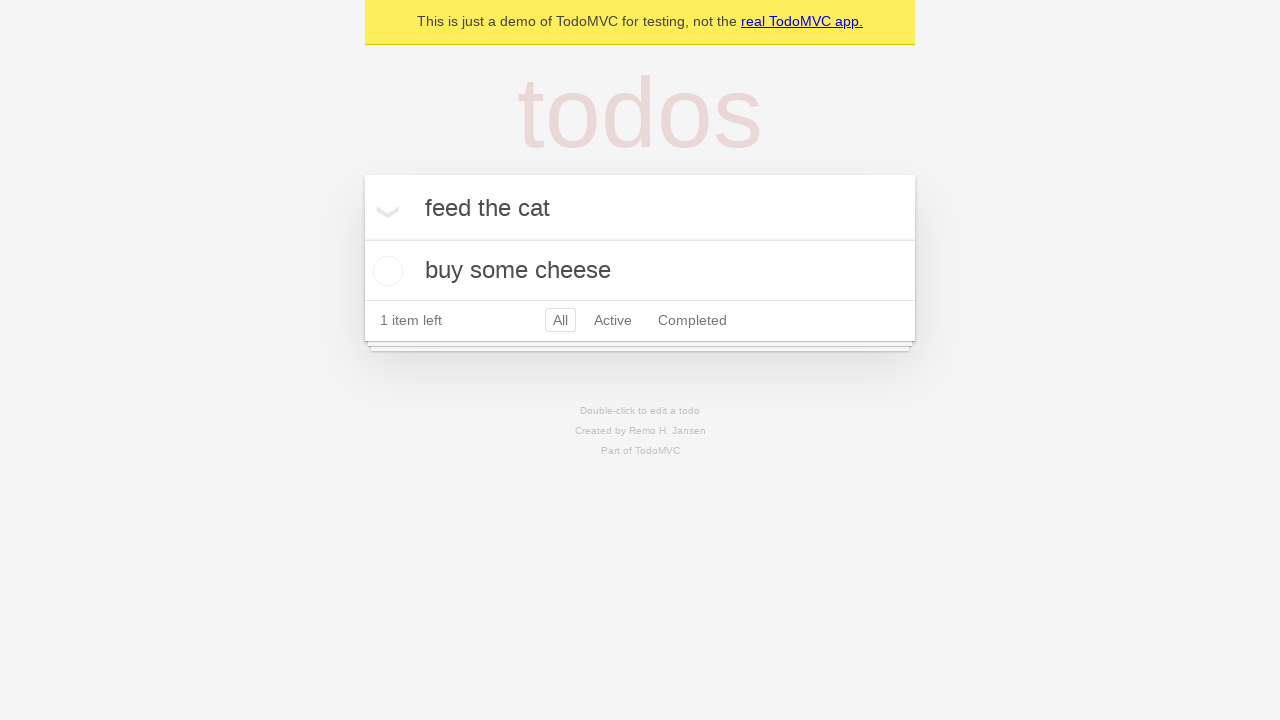

Pressed Enter to create second todo item on internal:attr=[placeholder="What needs to be done?"i]
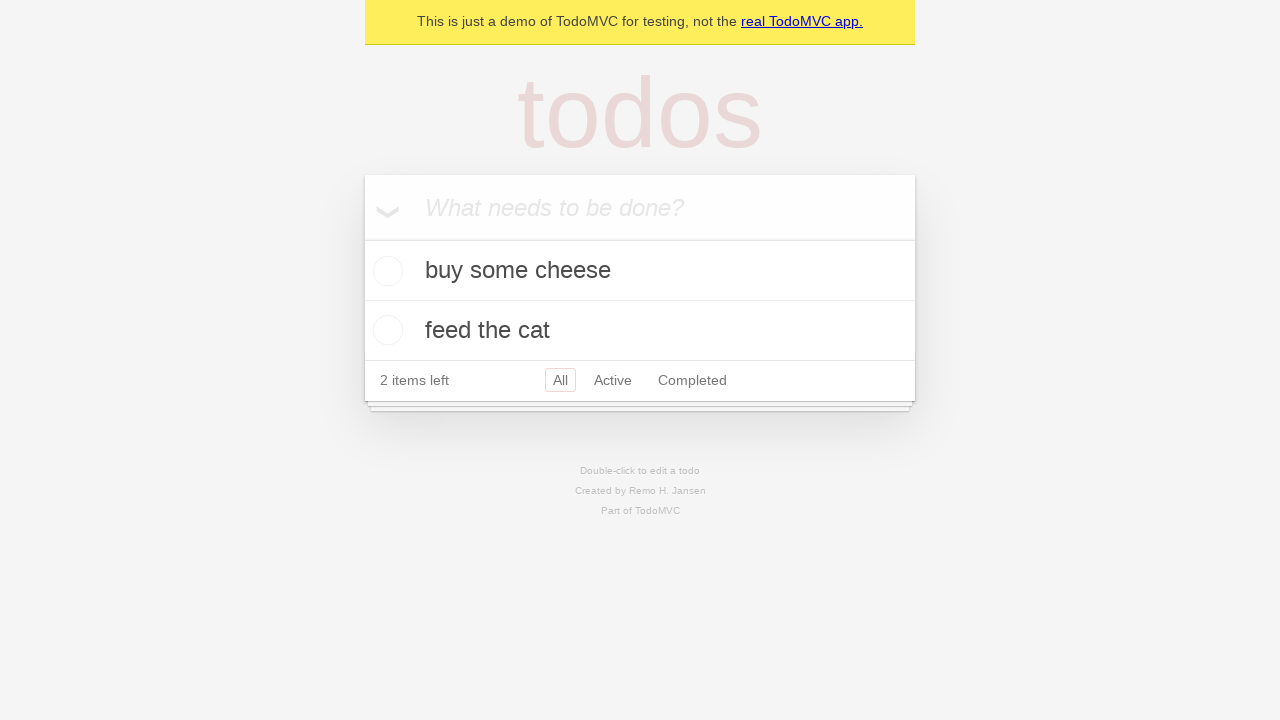

Waited for second todo item to load
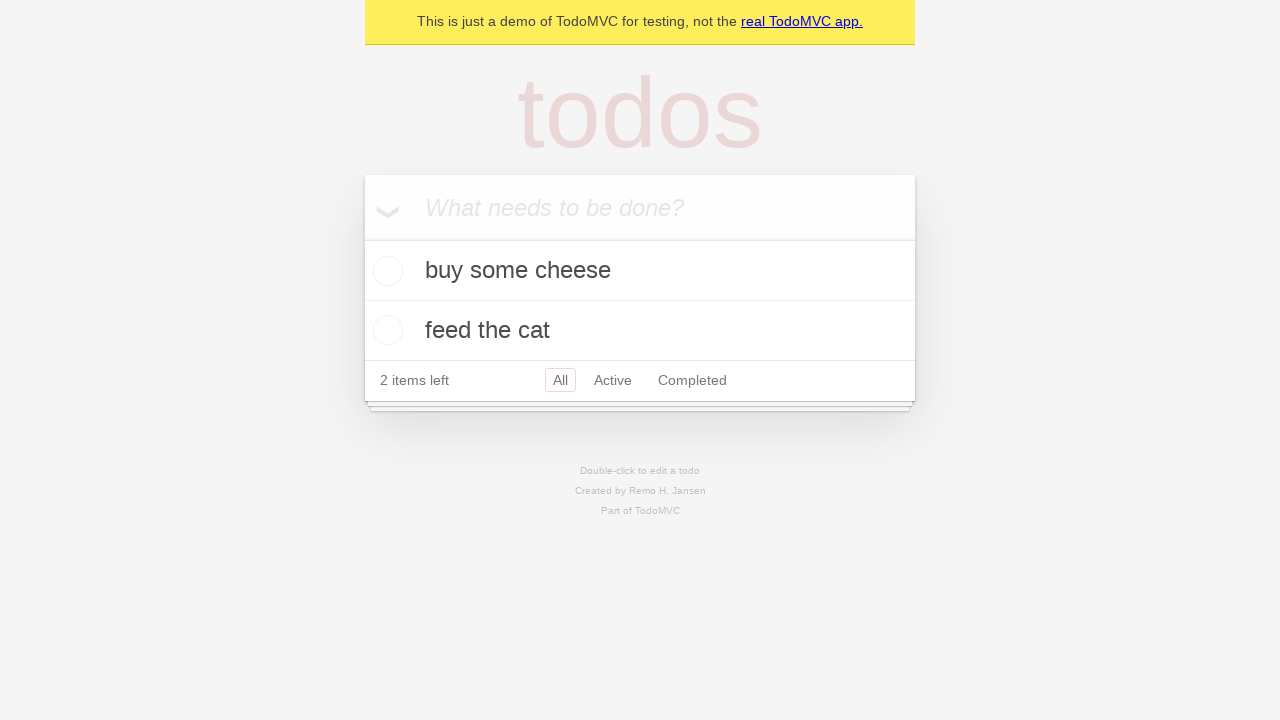

Located first todo item
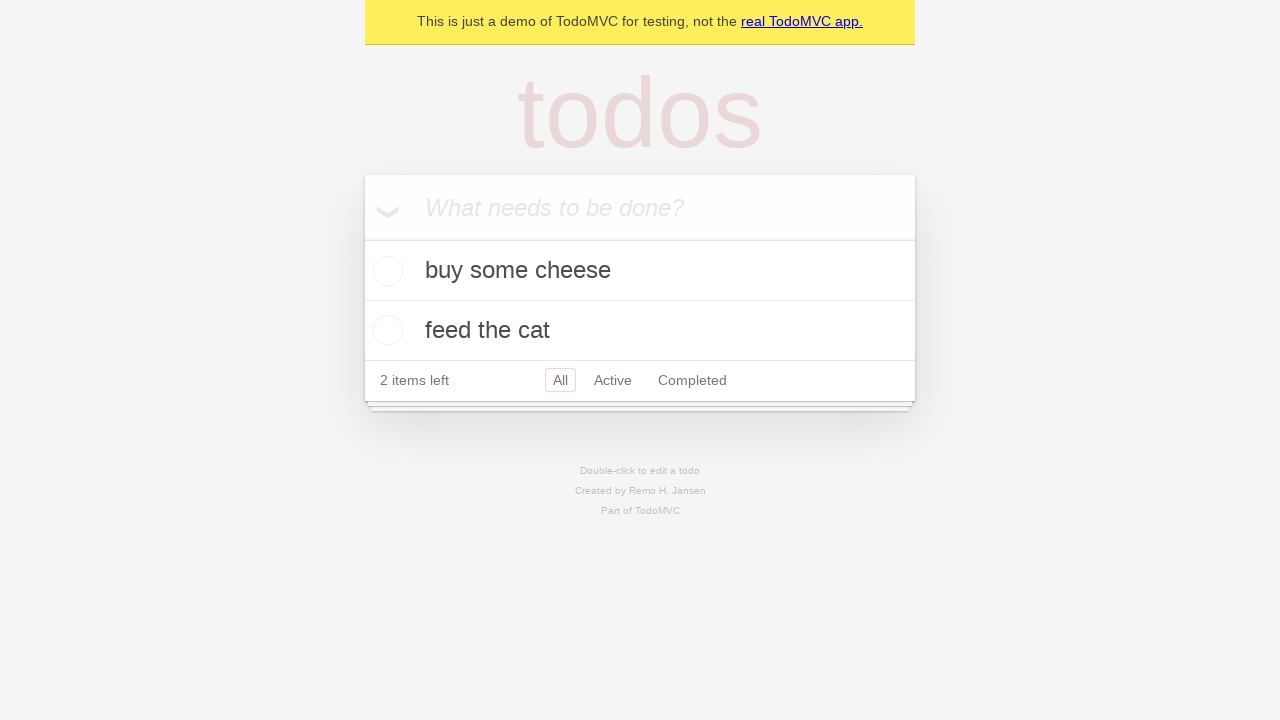

Checked the checkbox for first todo item 'buy some cheese' at (385, 271) on internal:testid=[data-testid="todo-item"s] >> nth=0 >> internal:role=checkbox
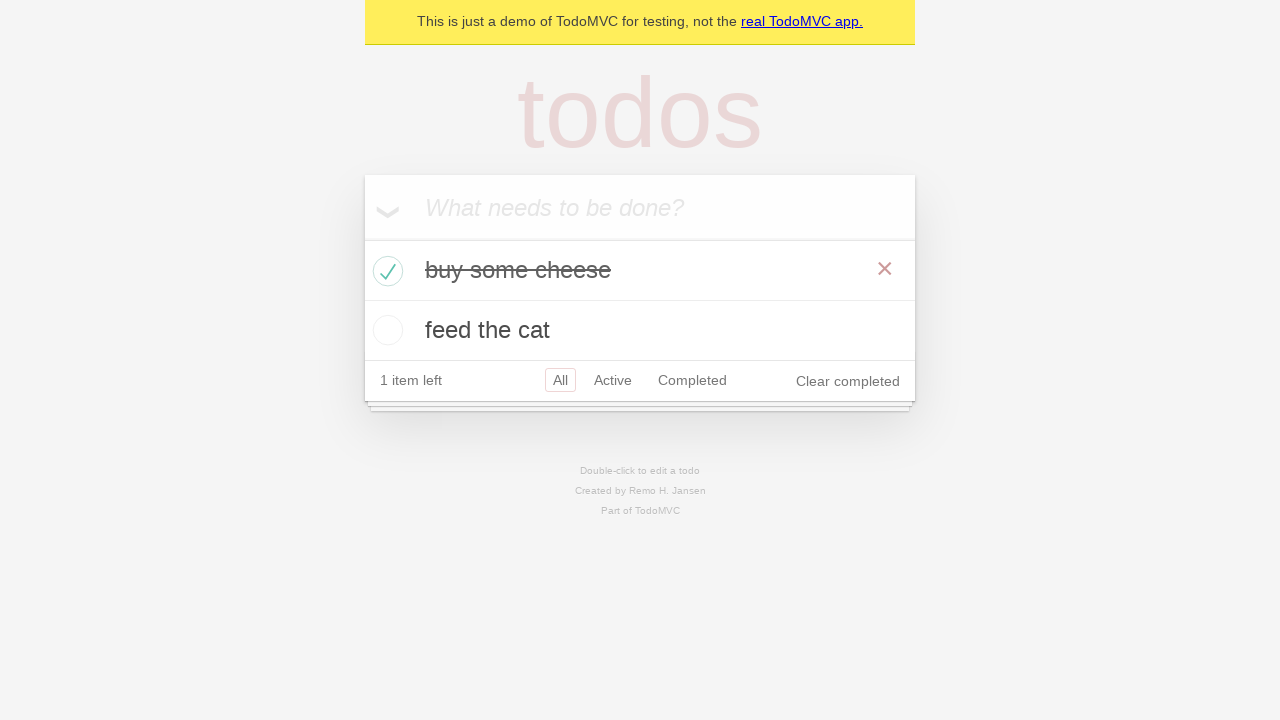

Located second todo item
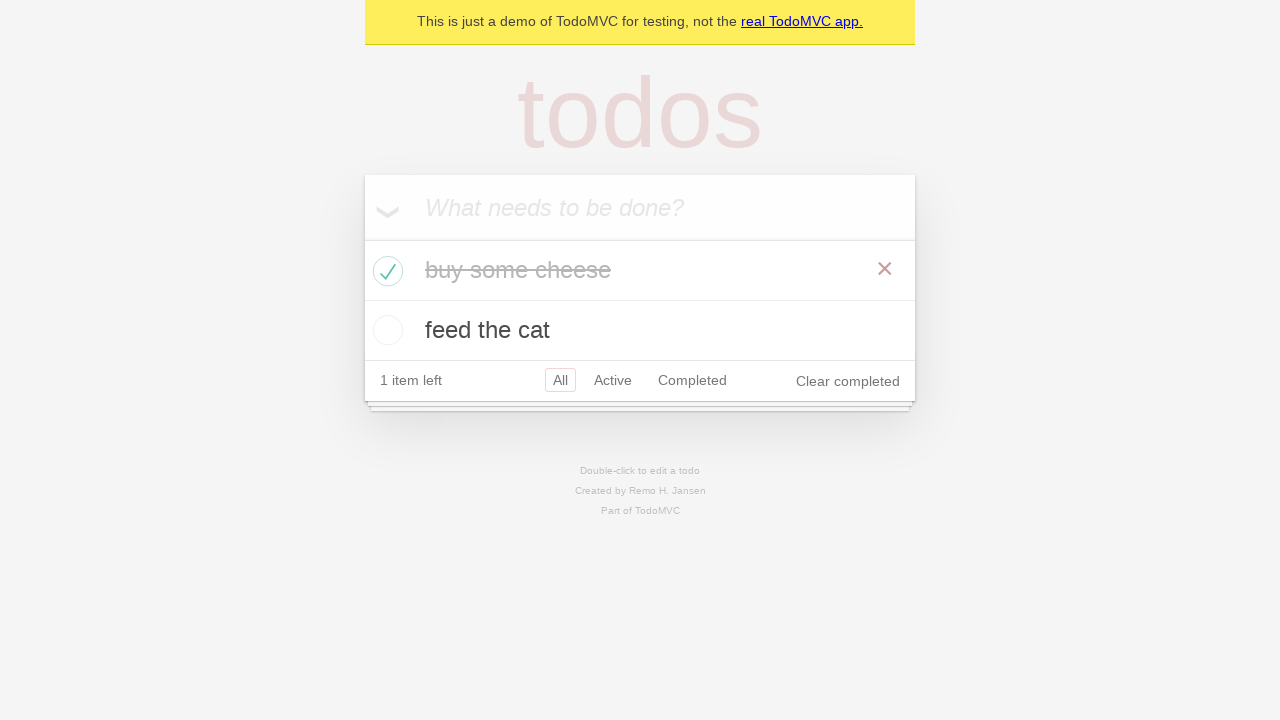

Checked the checkbox for second todo item 'feed the cat' at (385, 330) on internal:testid=[data-testid="todo-item"s] >> nth=1 >> internal:role=checkbox
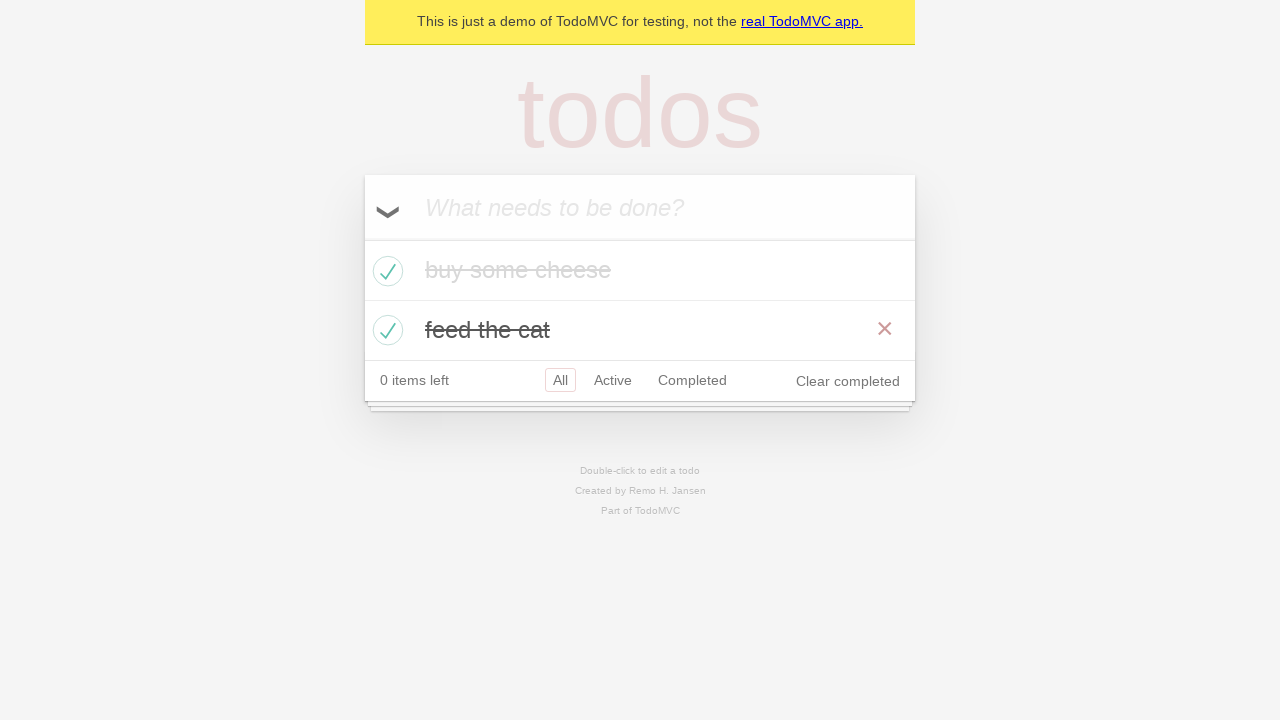

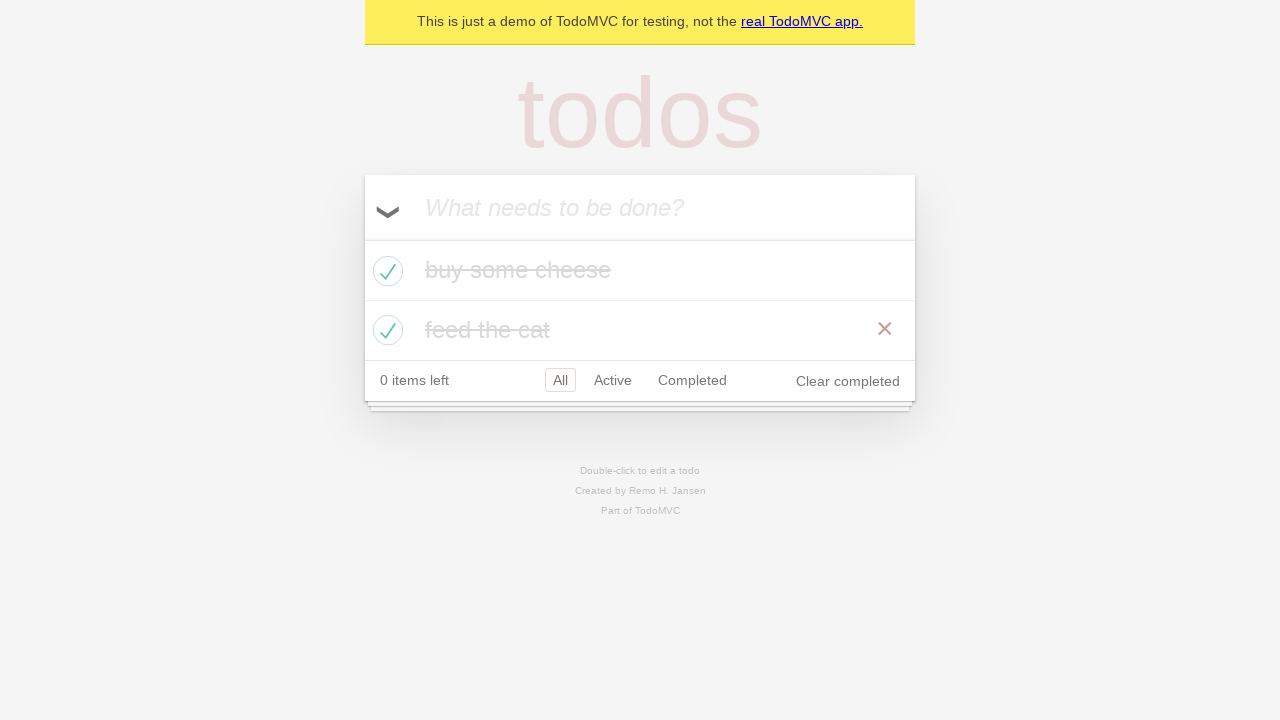